Tests file download functionality by clicking the download button on the demo page

Starting URL: https://demoqa.com/upload-download

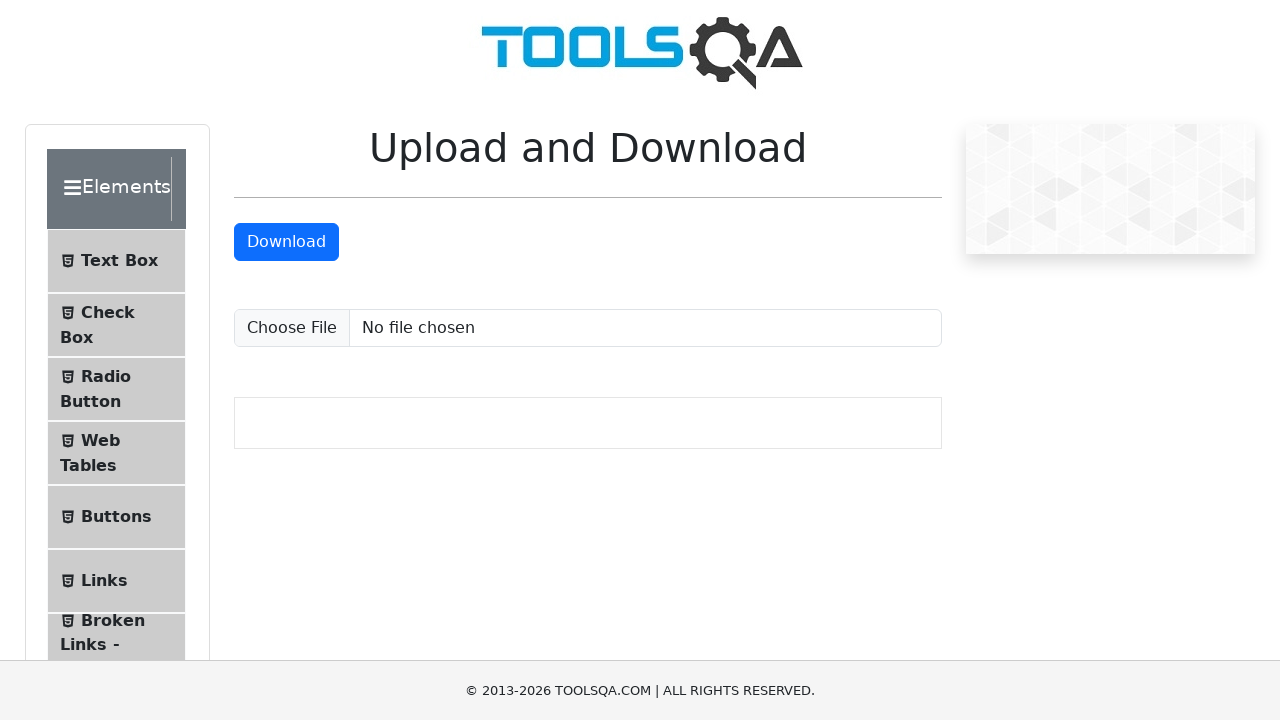

Clicked download button to trigger file download at (286, 242) on #downloadButton
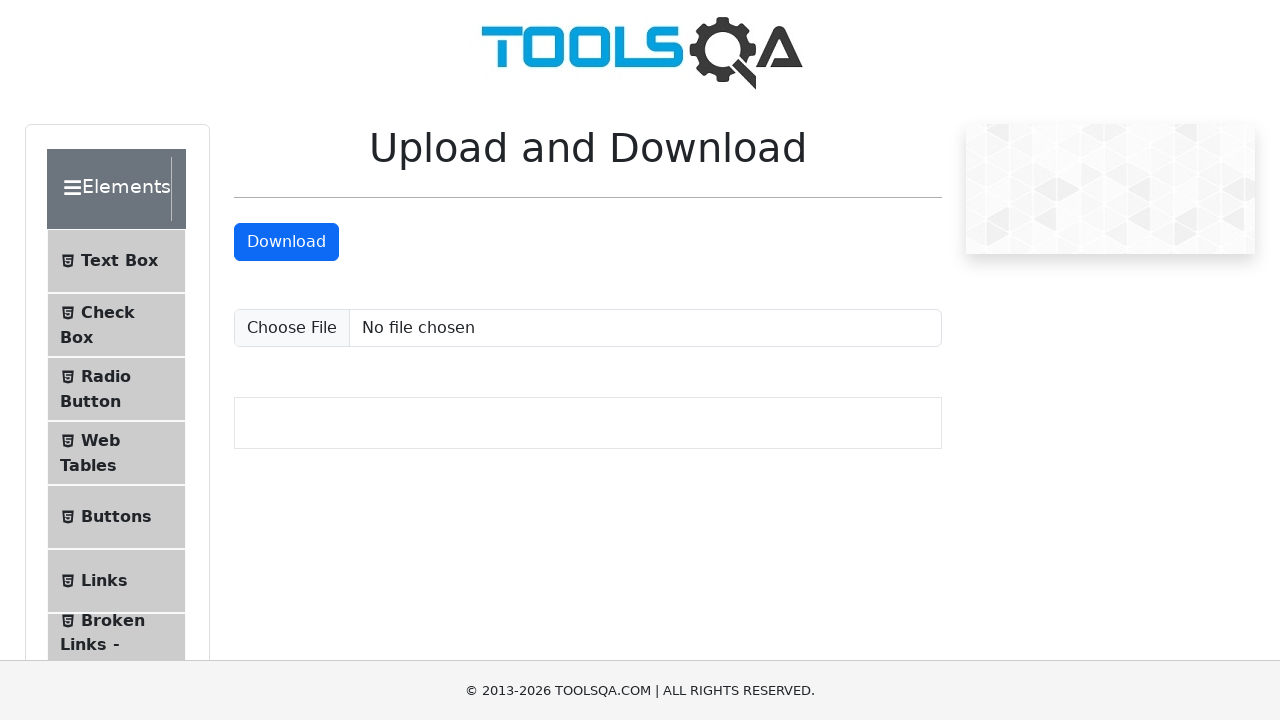

Waited 1000ms for download to complete
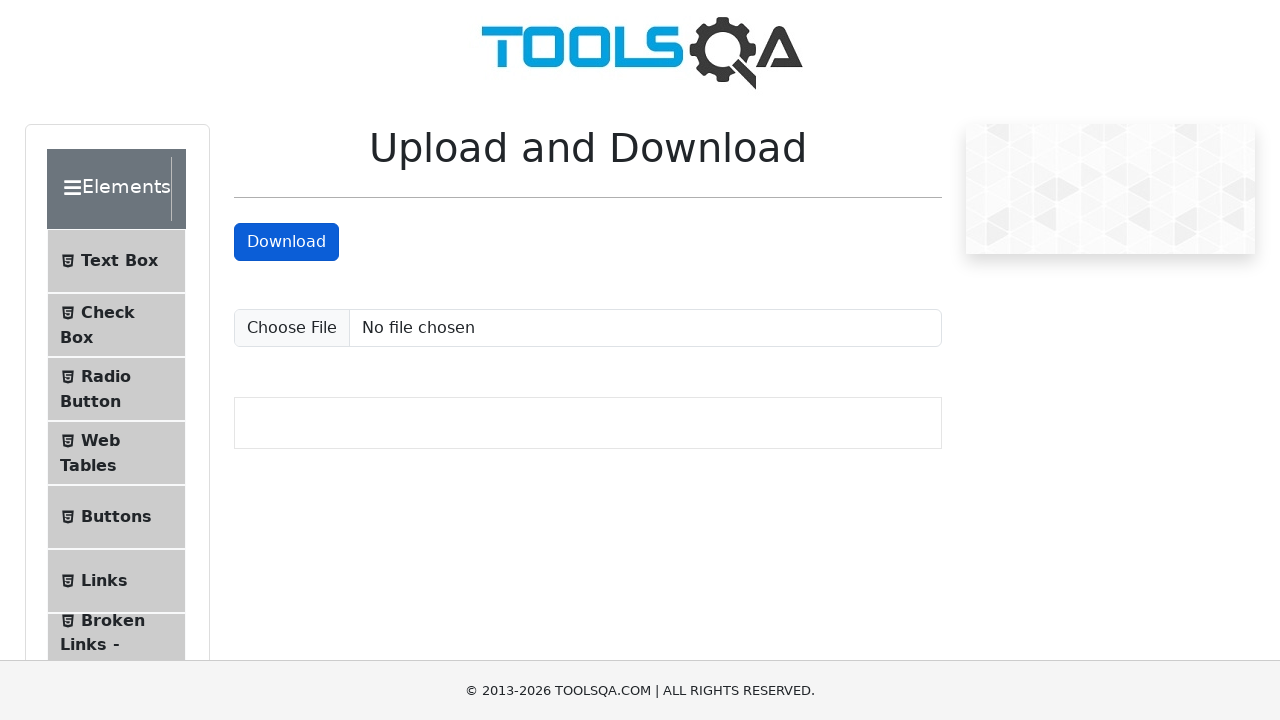

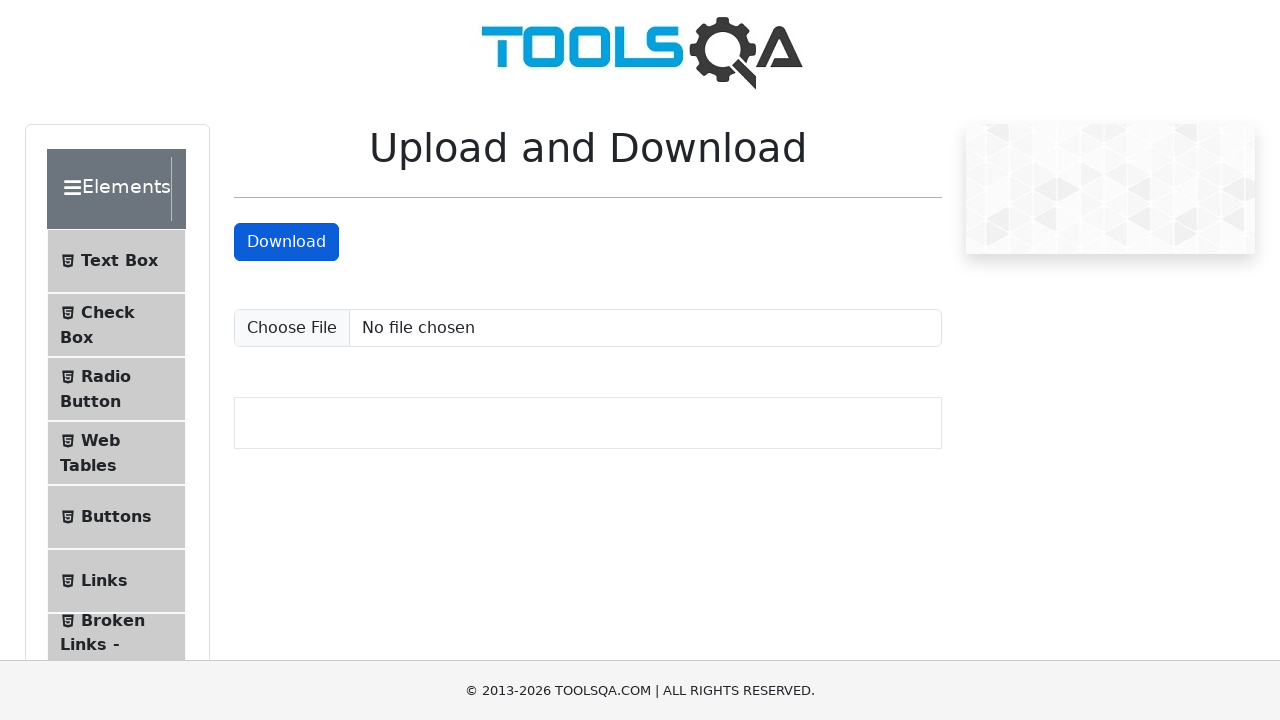